Tests calculator addition operation by entering two numbers and verifying the result

Starting URL: https://safatelli.github.io/tp-test-logiciel/assets/calc.html

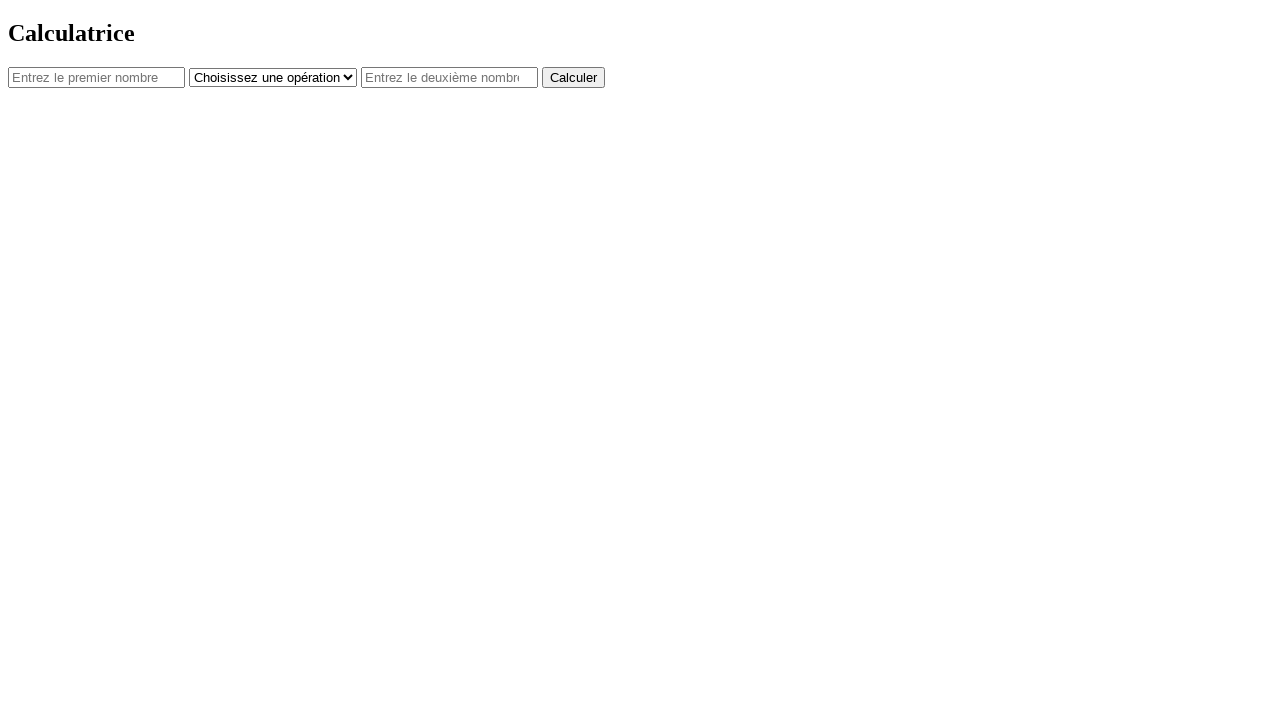

Clicked first number field at (96, 77) on #num1
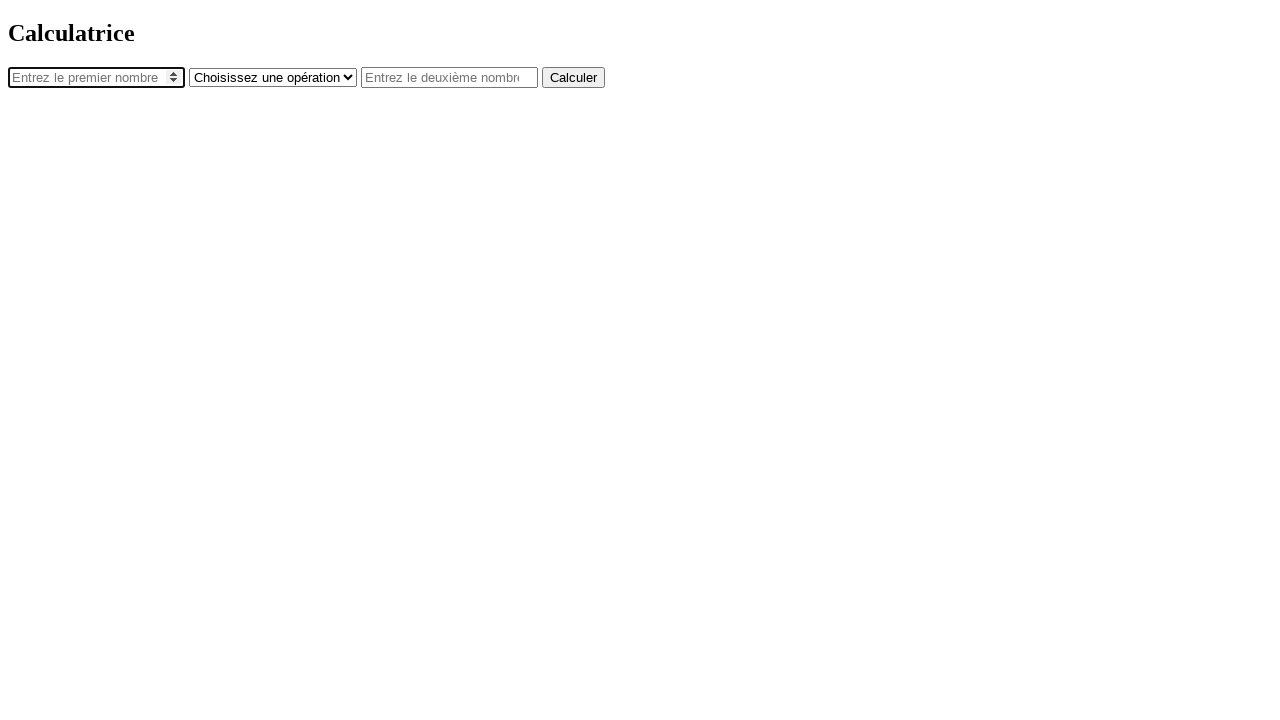

Entered 15 in first number field on #num1
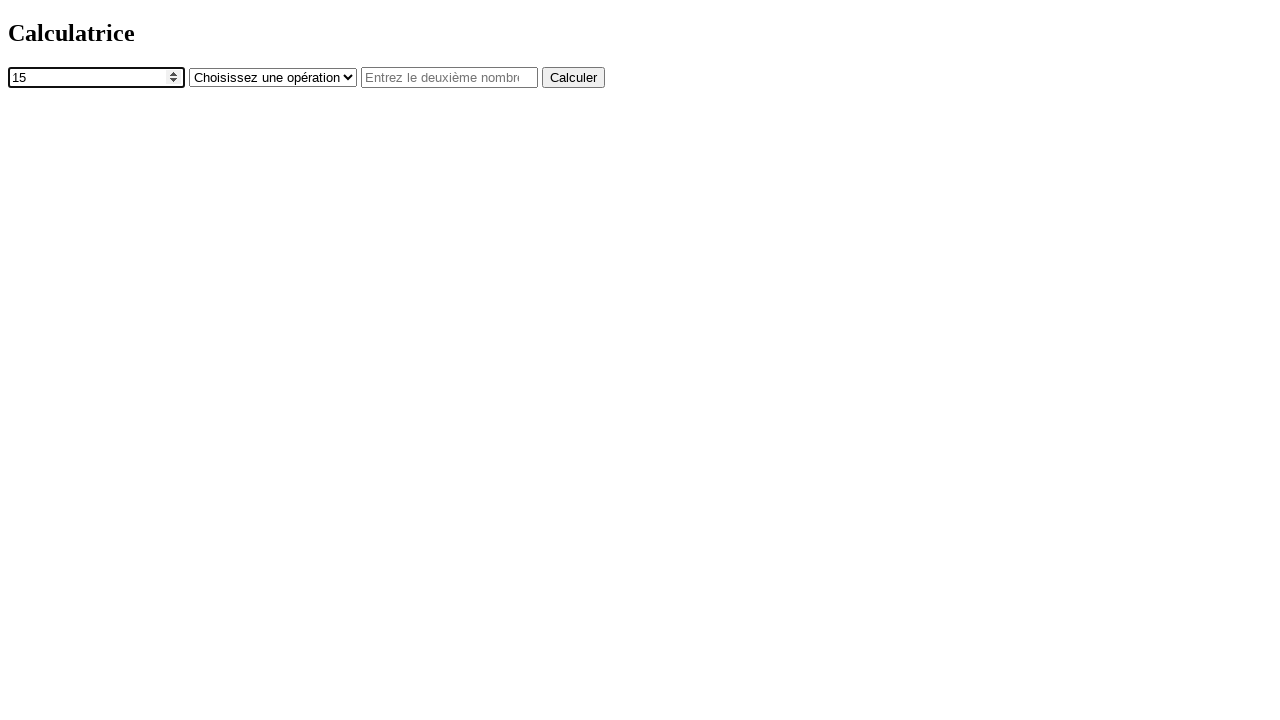

Clicked operator dropdown at (273, 77) on #operator
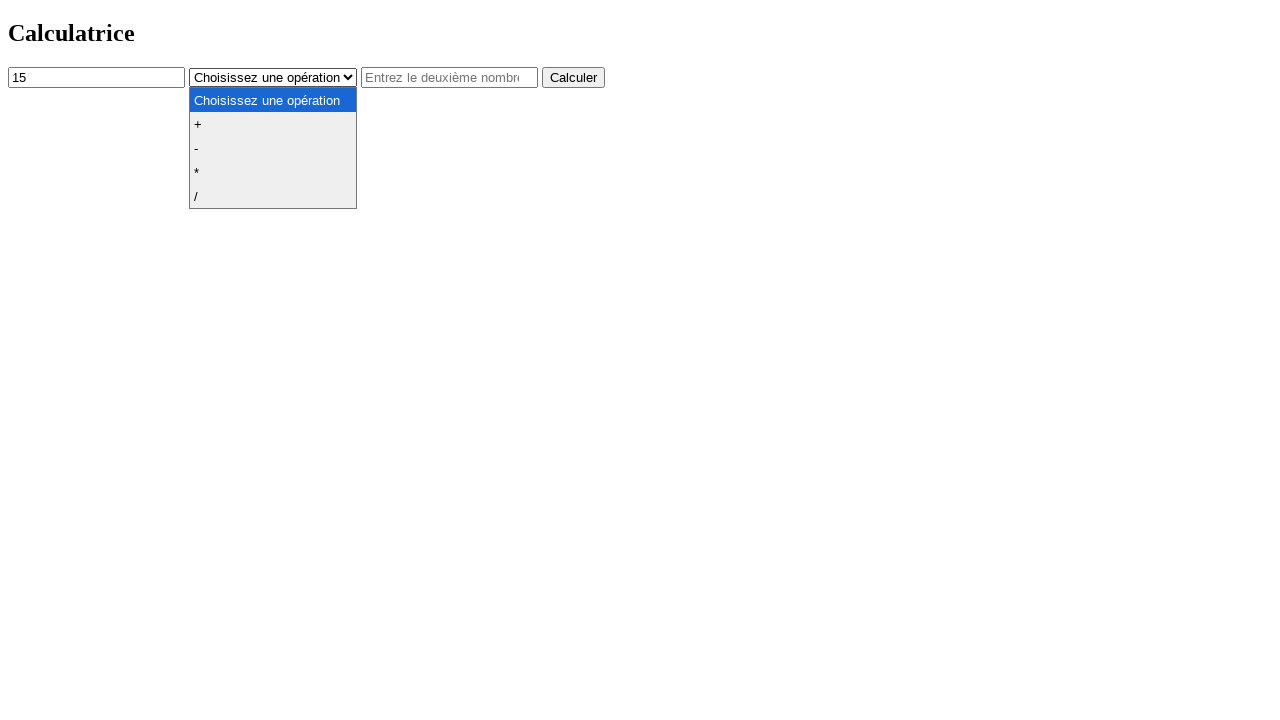

Selected addition operator on #operator
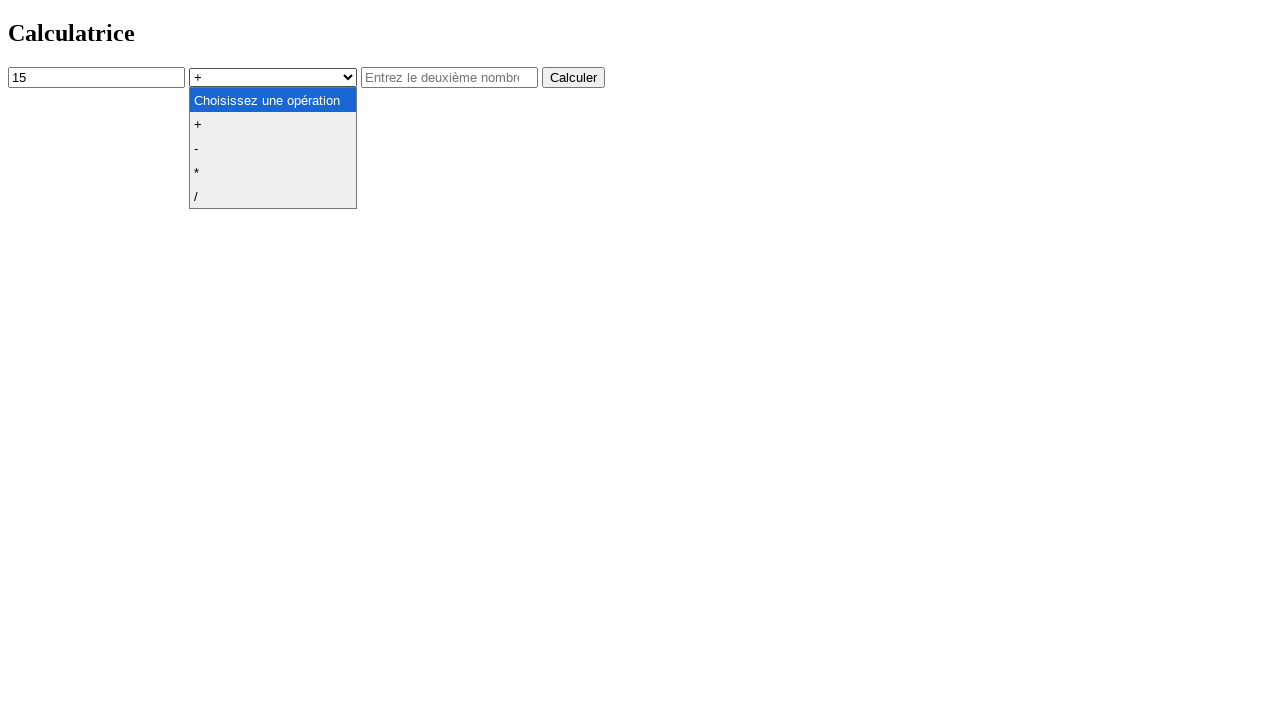

Clicked second number field at (450, 77) on #num2
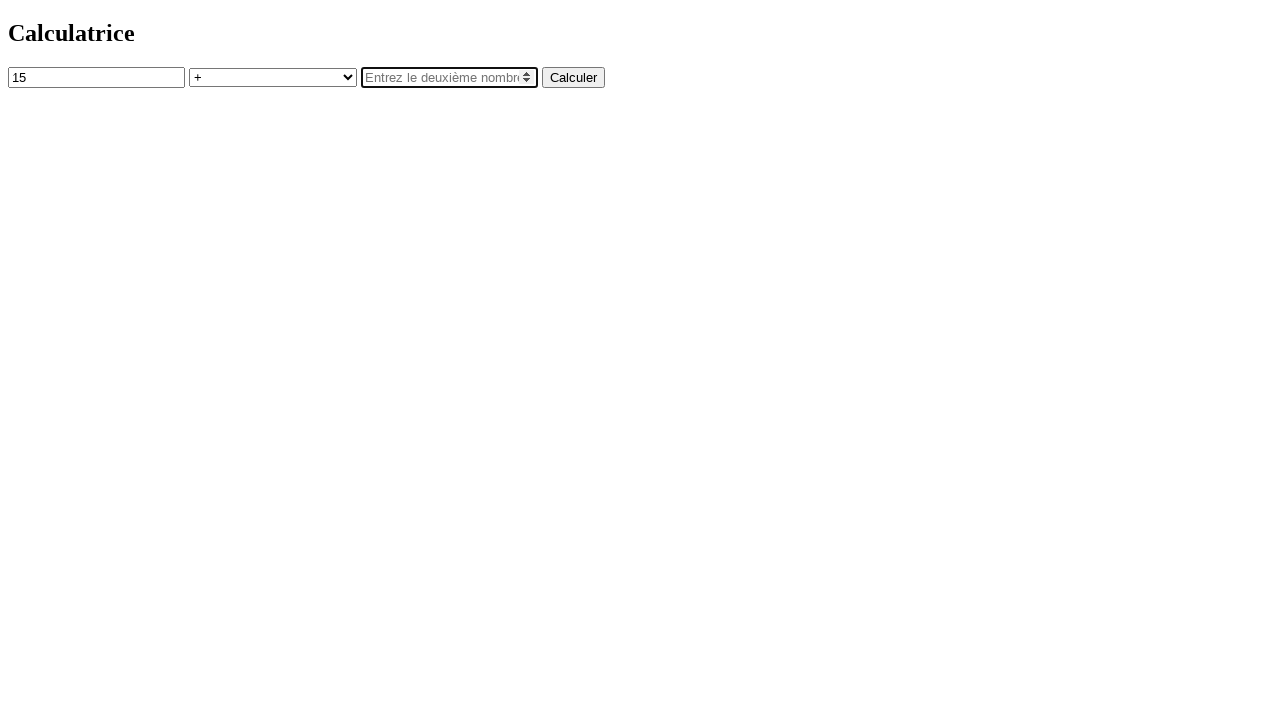

Entered 16 in second number field on #num2
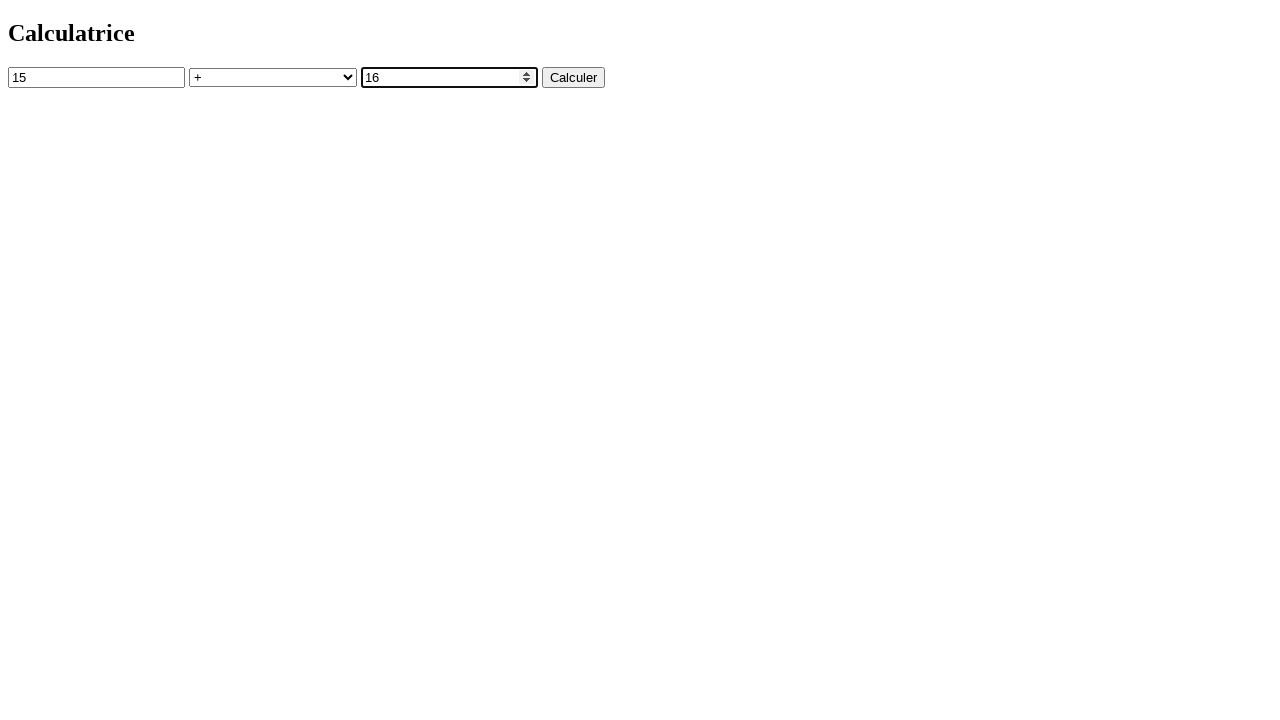

Clicked calculate button at (574, 77) on button
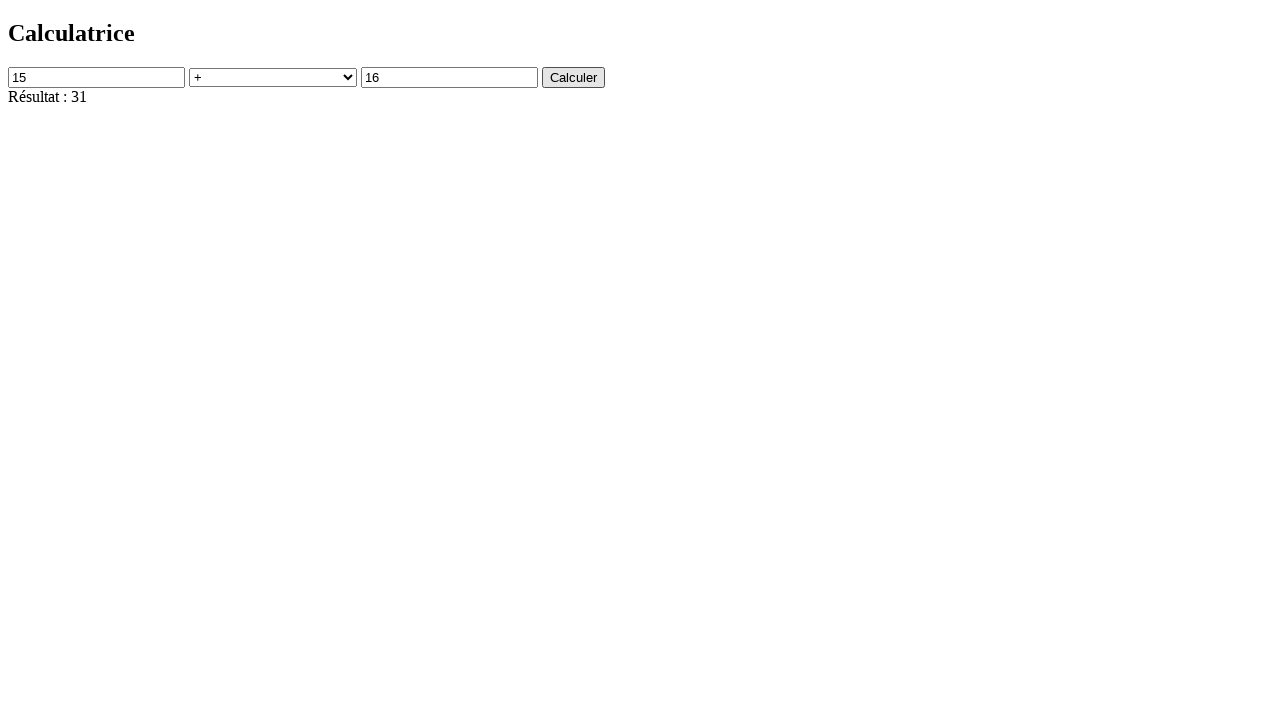

Verified result equals 'Résultat : 31'
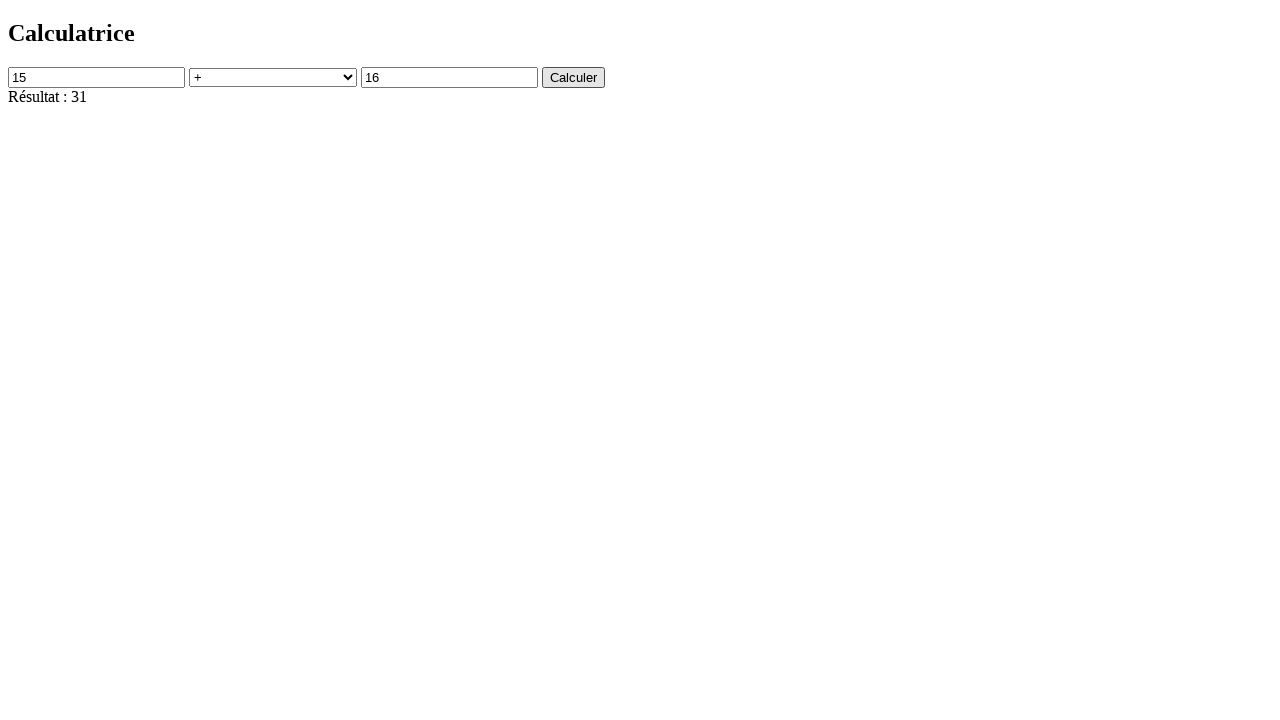

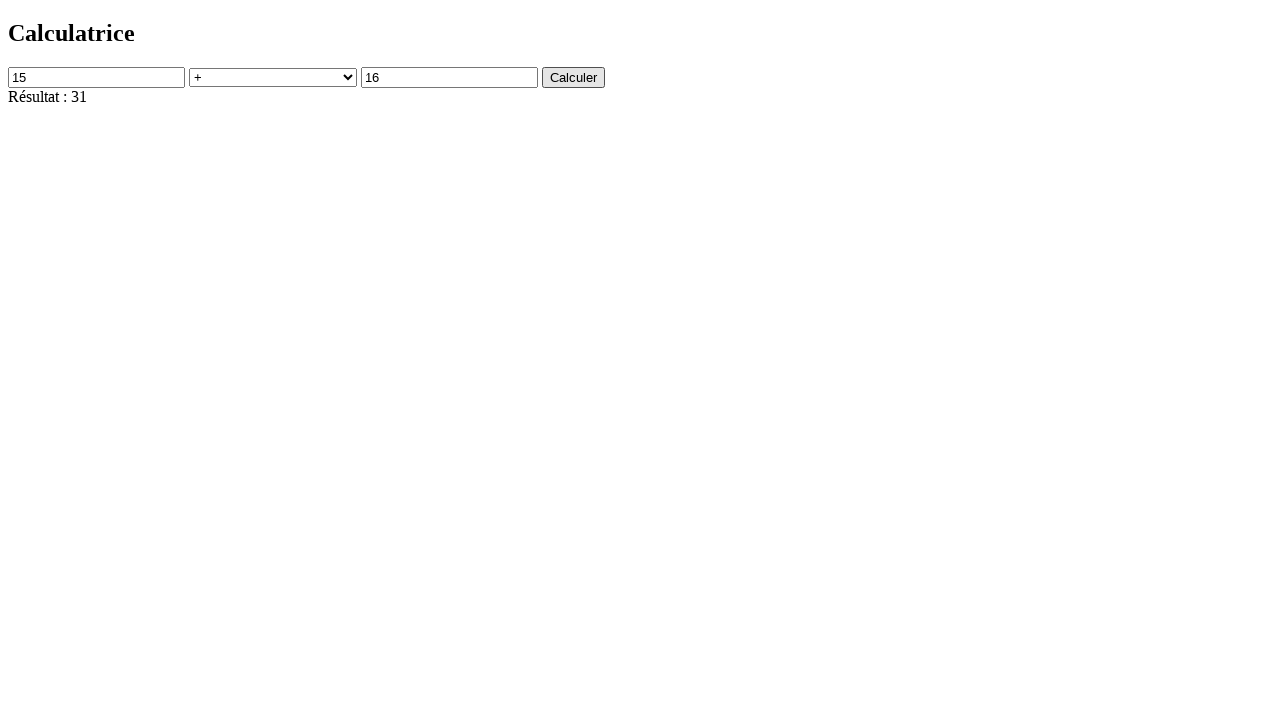